Navigates to YouTube homepage and verifies that the page loads correctly by checking the current URL

Starting URL: https://www.youtube.com/

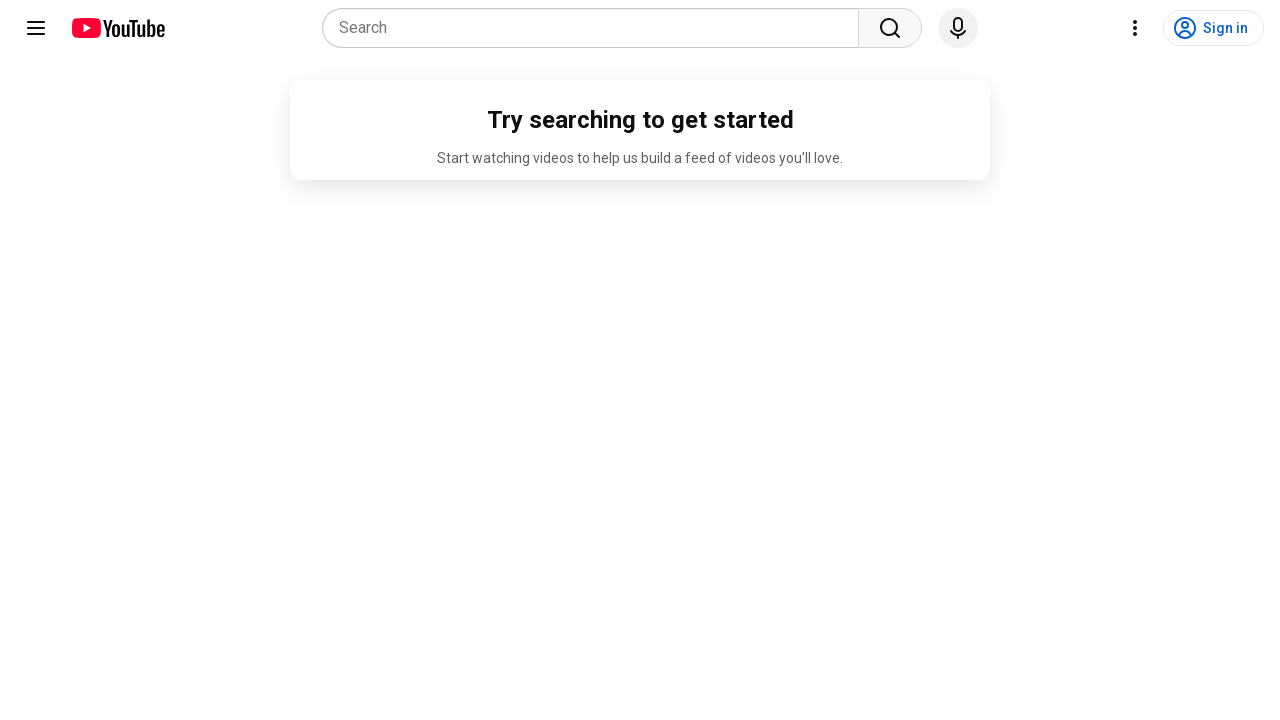

Navigated to YouTube homepage
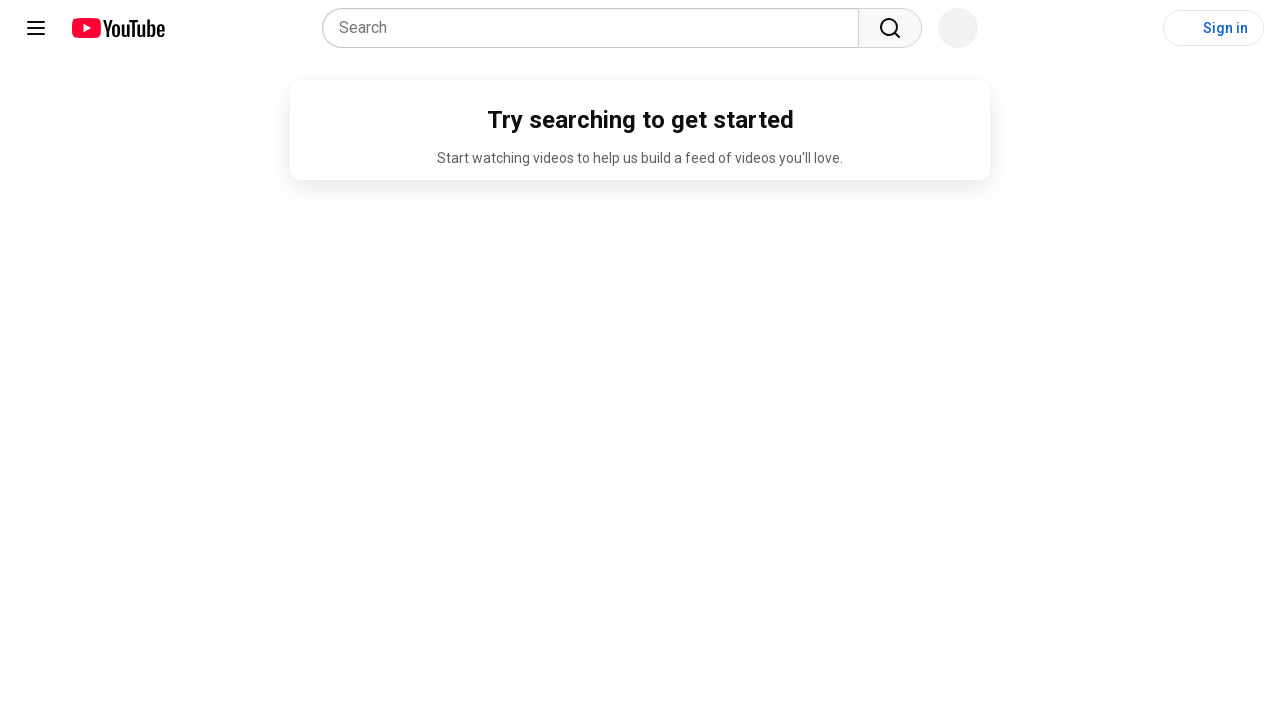

Retrieved current URL from page
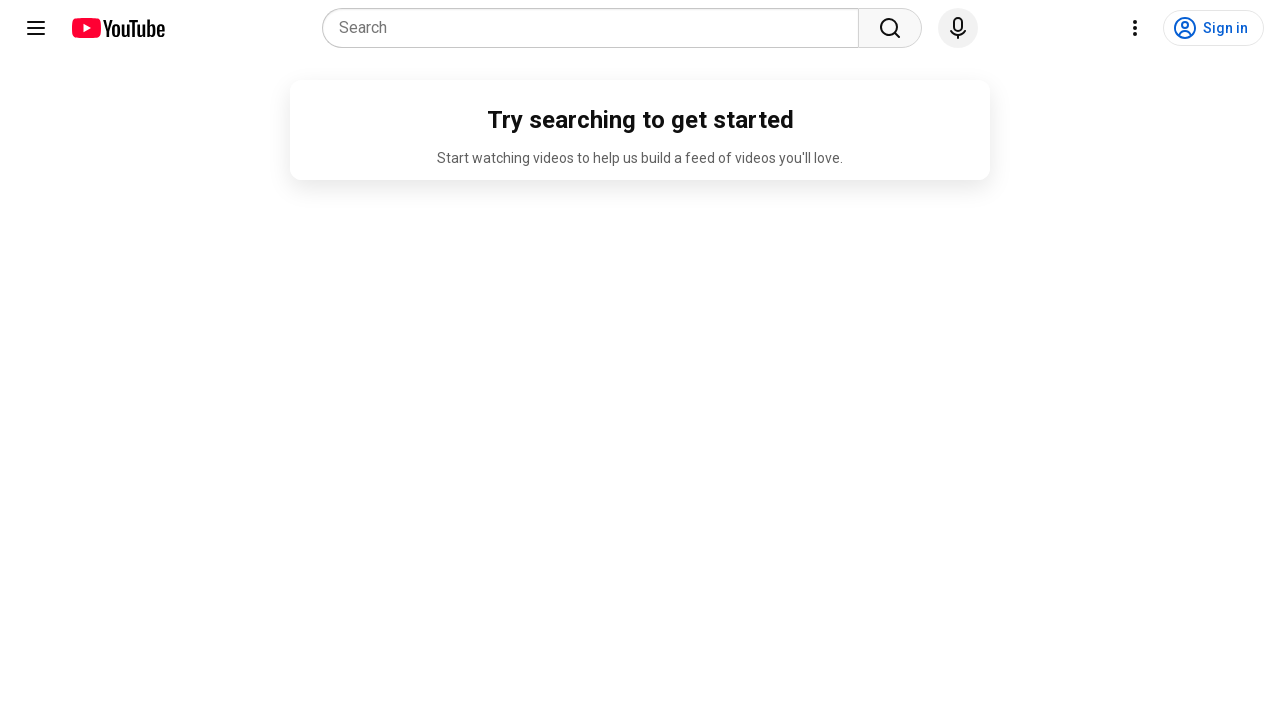

Verified that current URL contains 'youtube.com'
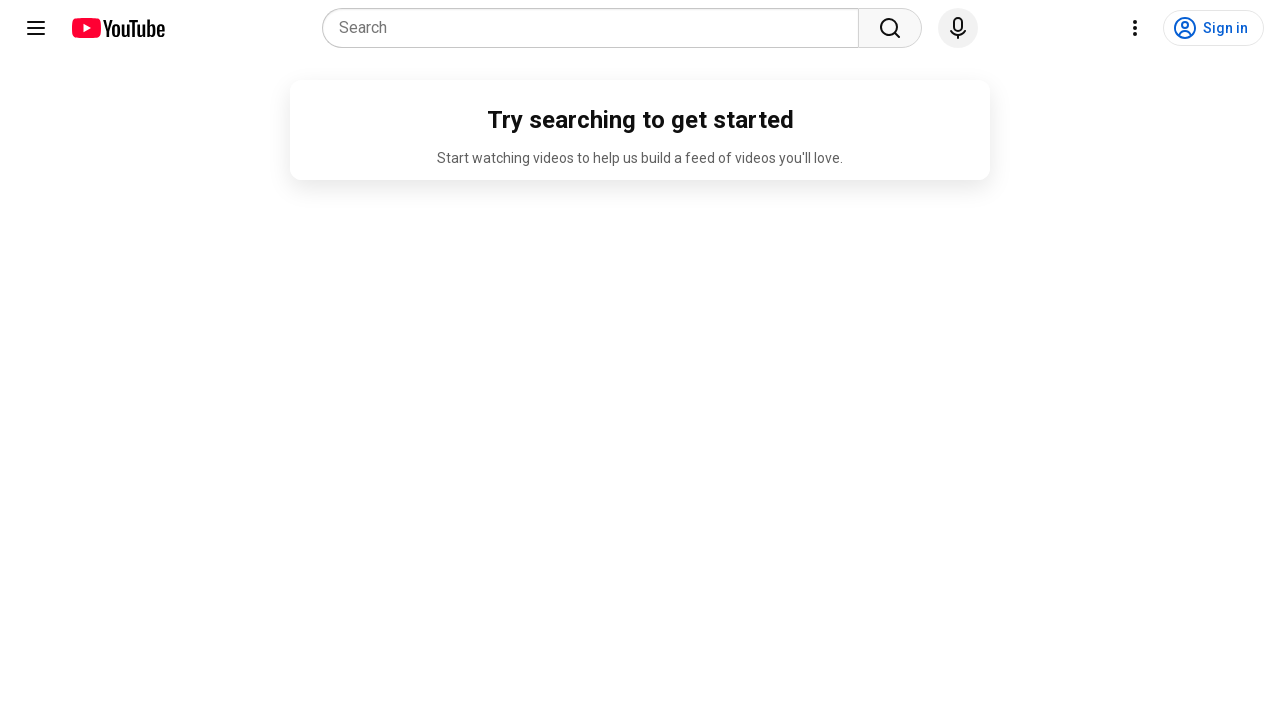

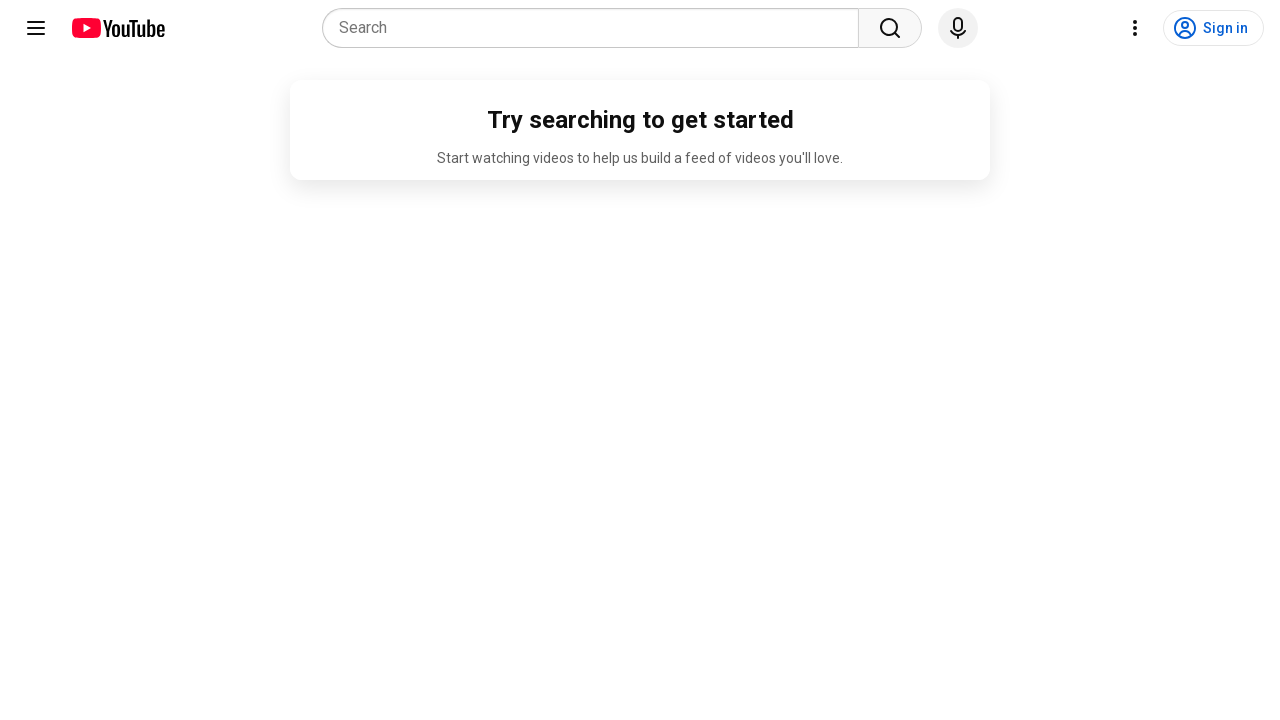